Tests checkbox functionality by verifying default states and clicking on Checkbox 2 to toggle its state

Starting URL: https://material.angularjs.org/latest/demo/checkbox

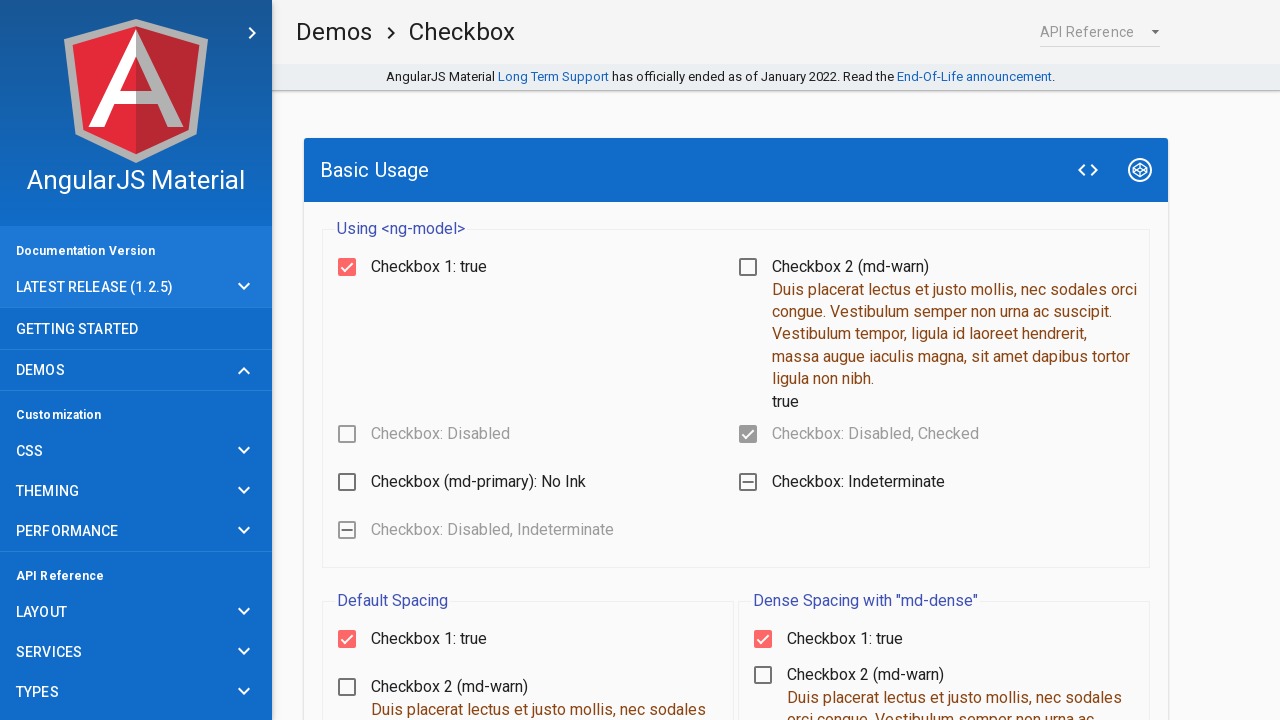

Waited for Checkbox 1 to load on the page
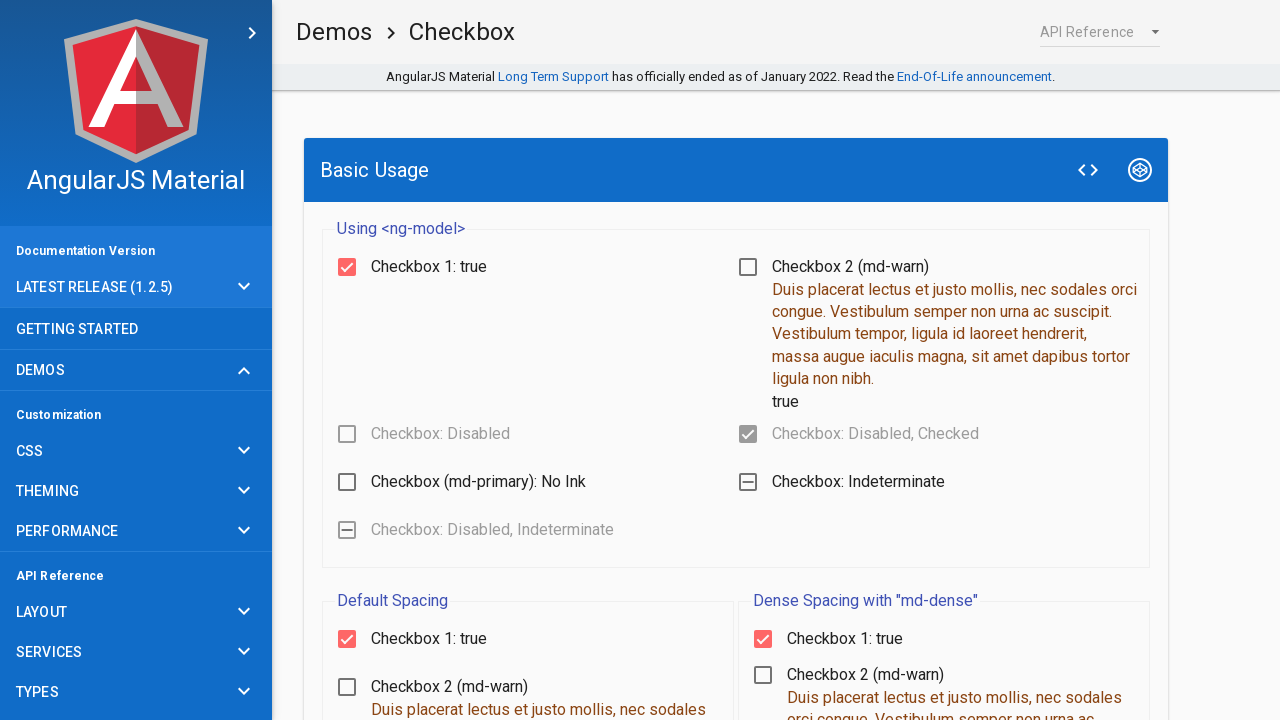

Clicked on Checkbox 2 to toggle its state at (936, 330) on md-checkbox[aria-label='Checkbox 2']
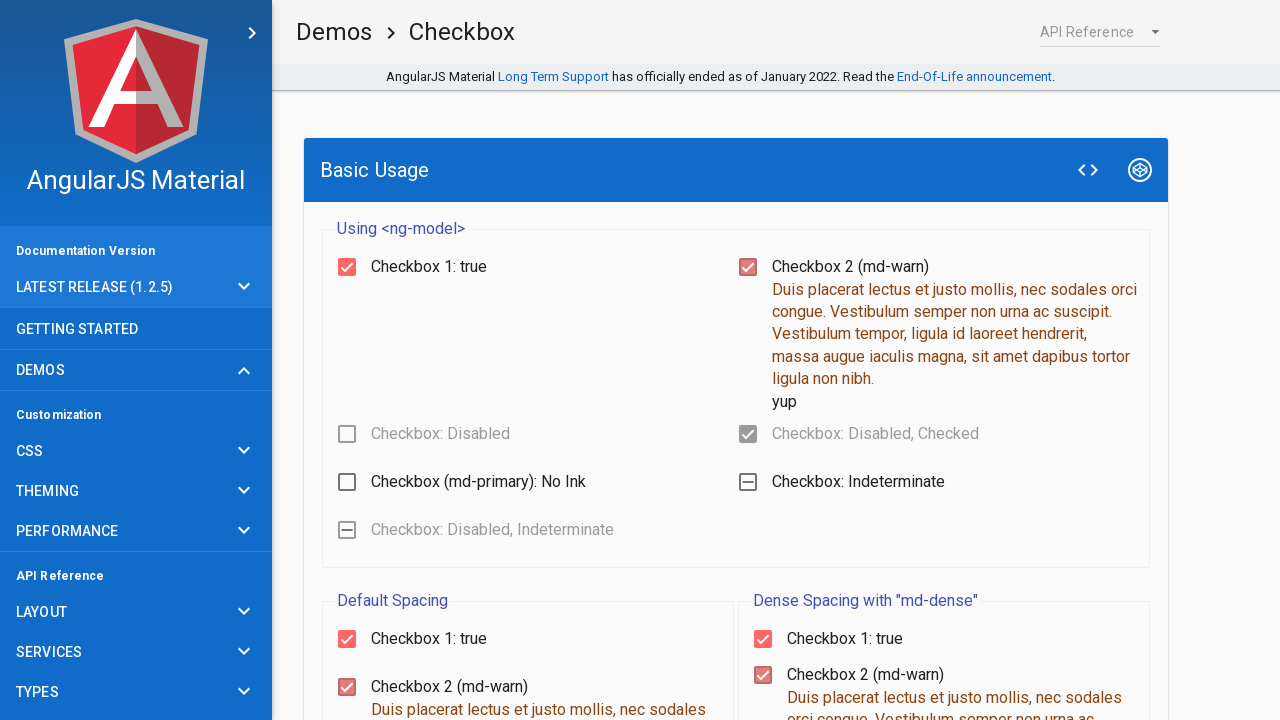

Verified that Checkbox 2 is now checked (aria-checked = 'true')
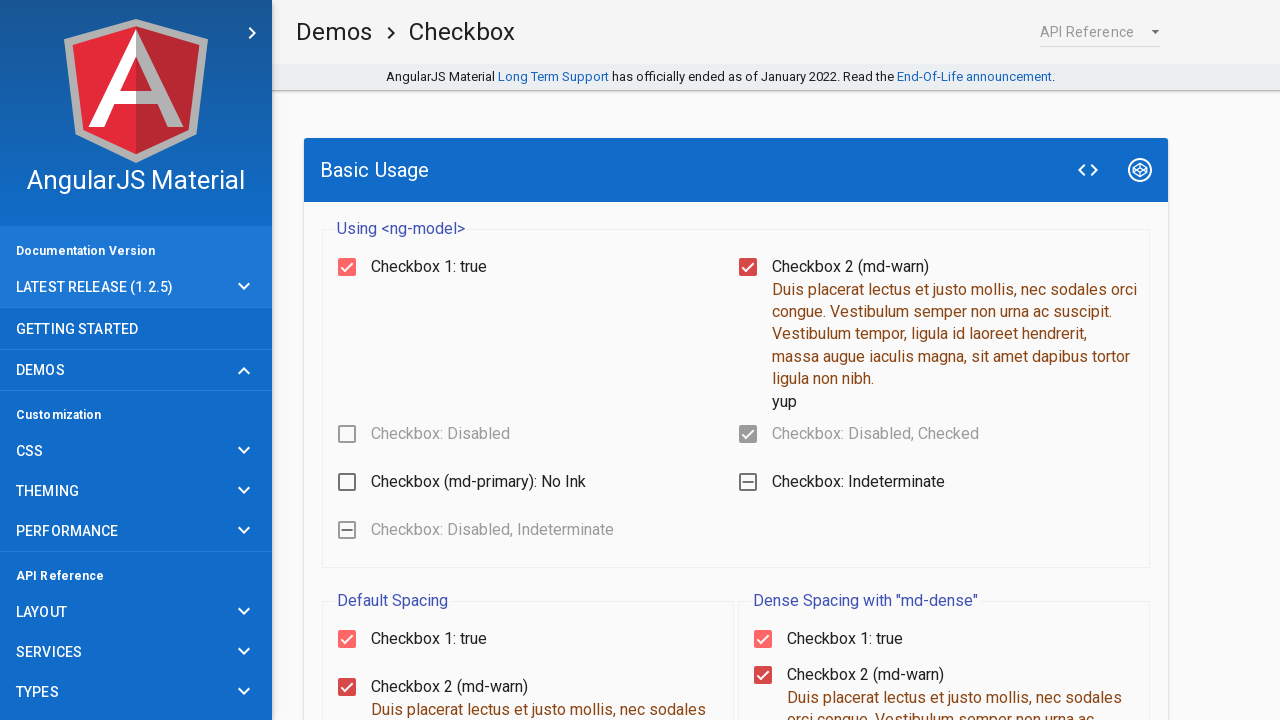

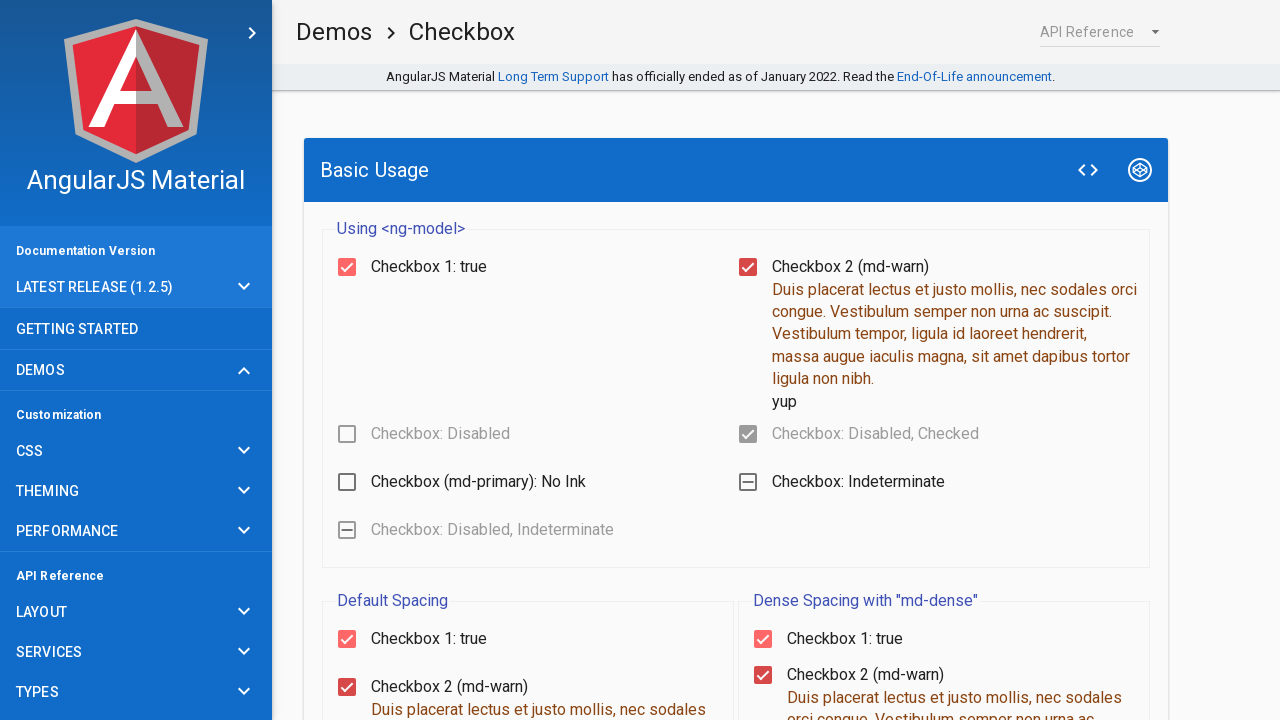